Tests filtering to display only completed todo items.

Starting URL: https://demo.playwright.dev/todomvc

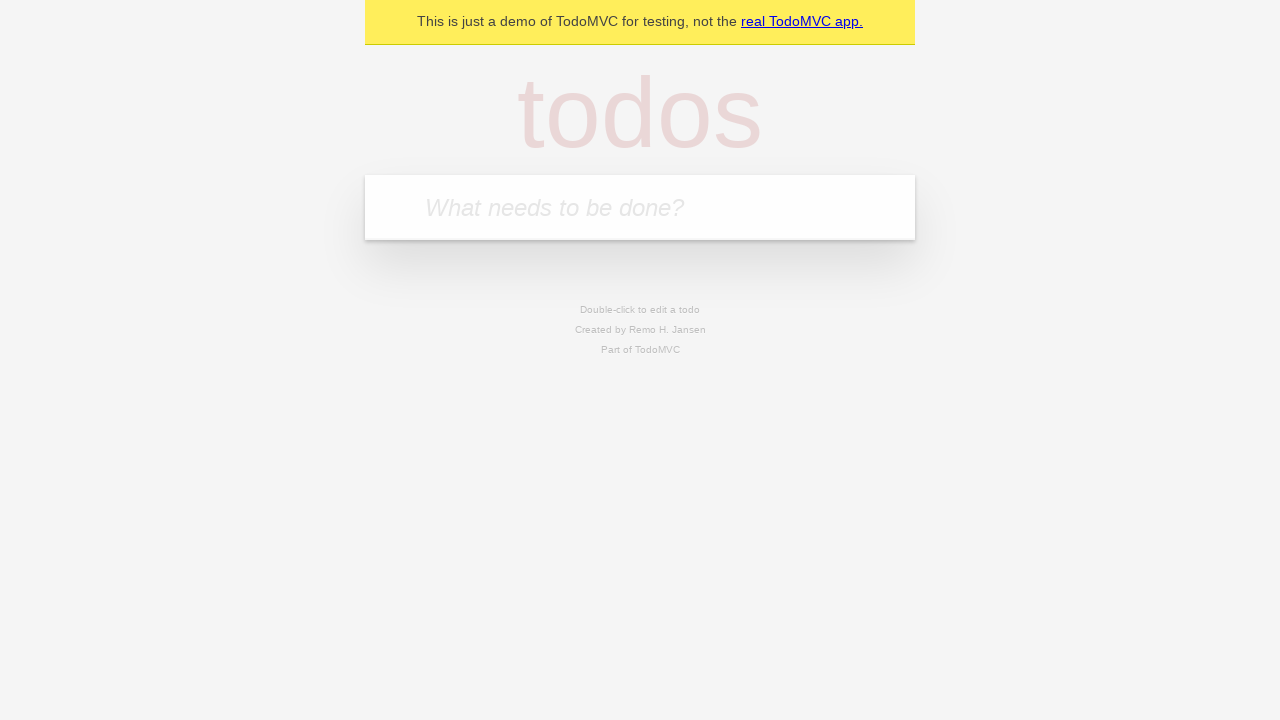

Filled todo input with 'buy some cheese' on internal:attr=[placeholder="What needs to be done?"i]
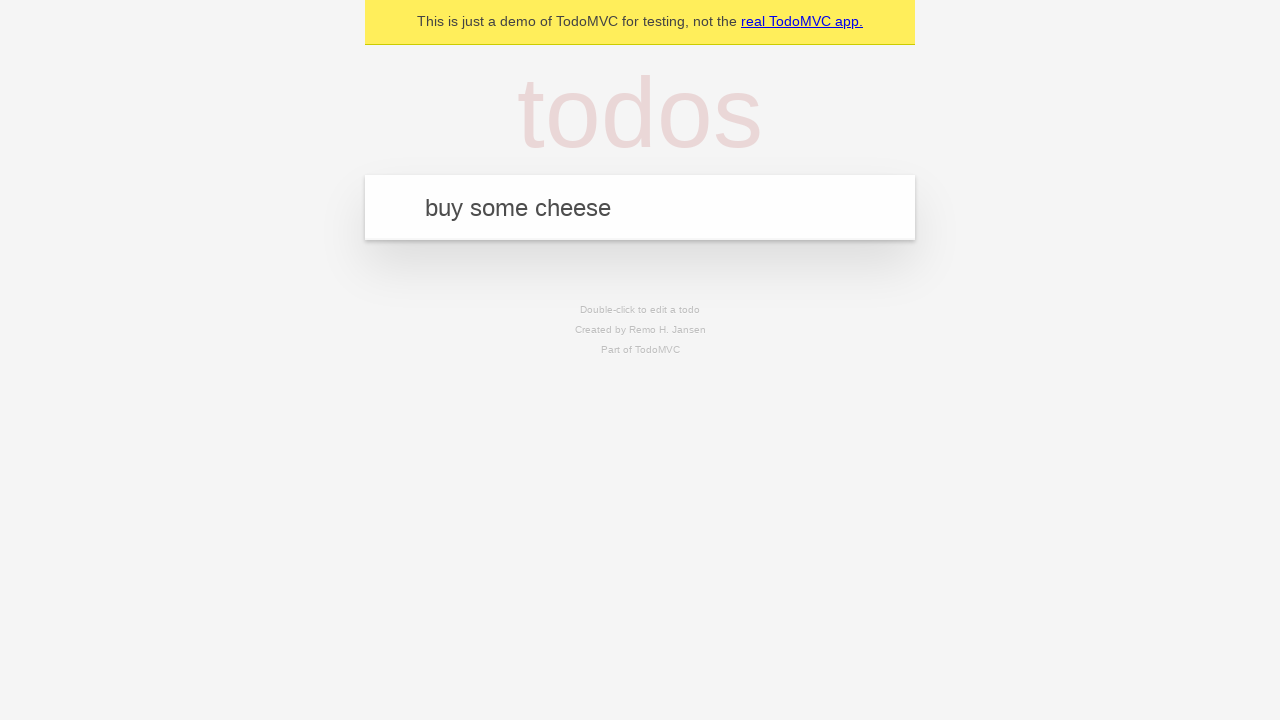

Pressed Enter to create todo 'buy some cheese' on internal:attr=[placeholder="What needs to be done?"i]
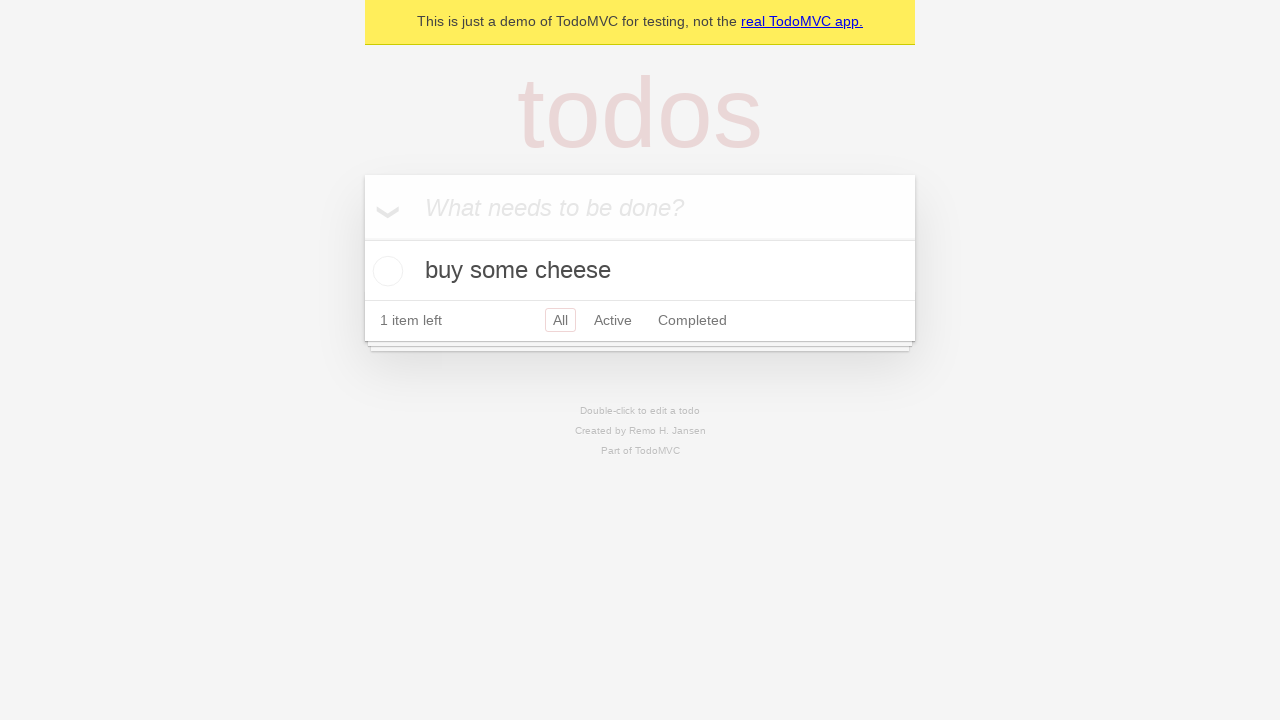

Filled todo input with 'feed the cat' on internal:attr=[placeholder="What needs to be done?"i]
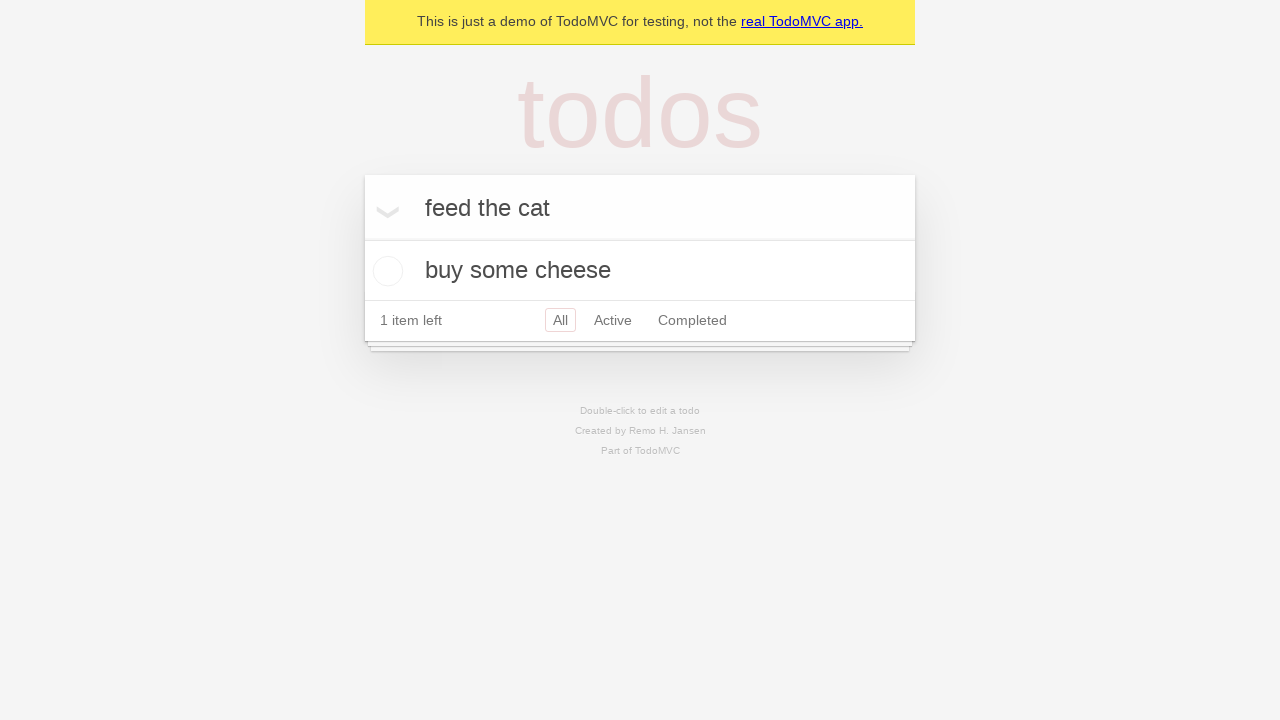

Pressed Enter to create todo 'feed the cat' on internal:attr=[placeholder="What needs to be done?"i]
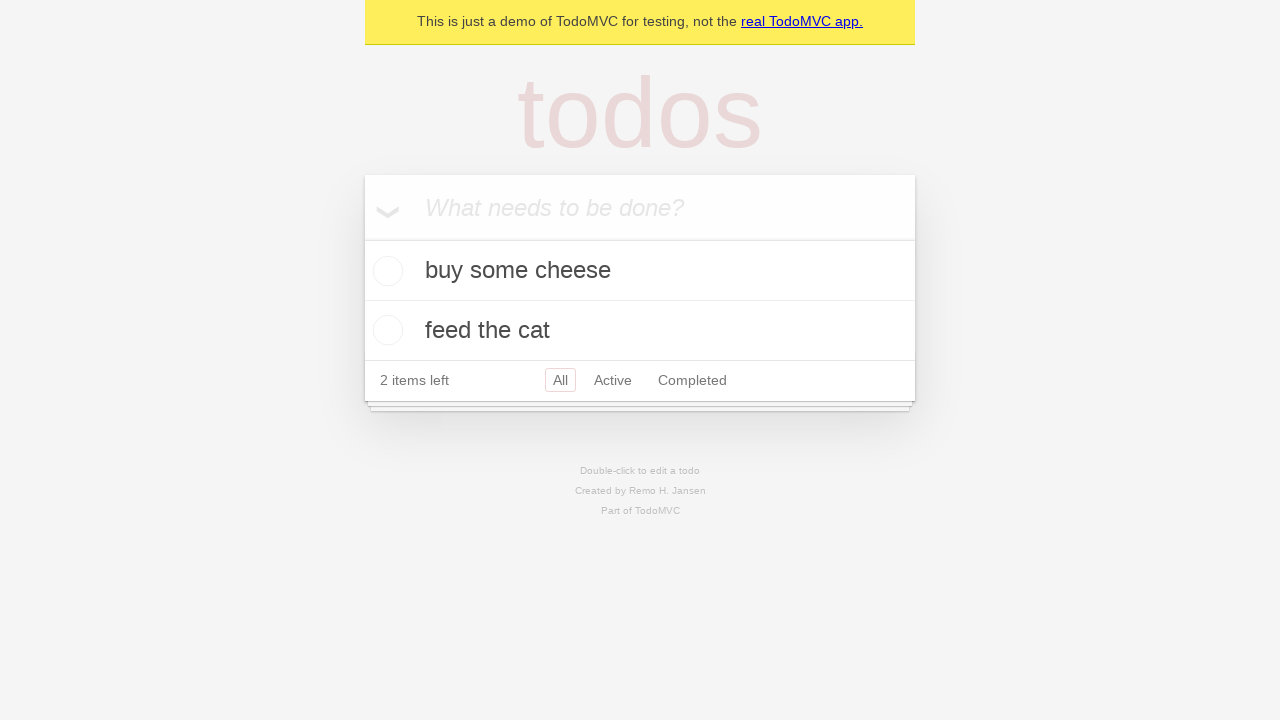

Filled todo input with 'book a doctors appointment' on internal:attr=[placeholder="What needs to be done?"i]
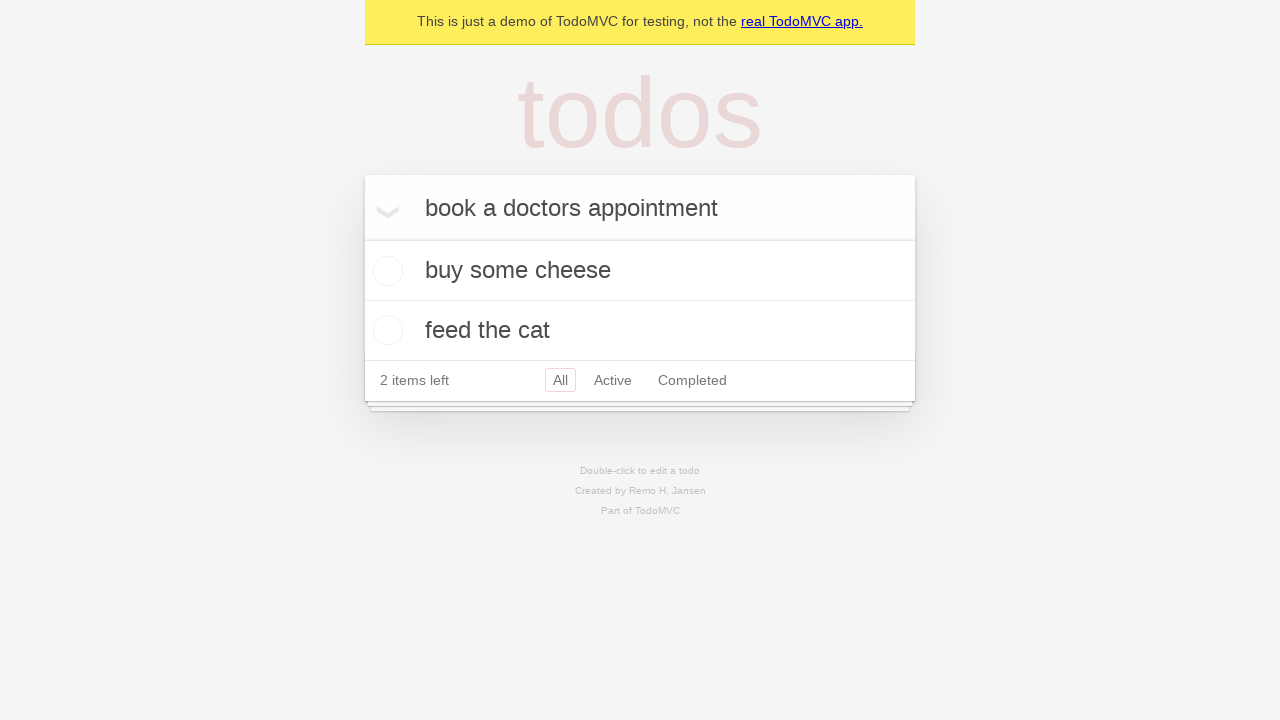

Pressed Enter to create todo 'book a doctors appointment' on internal:attr=[placeholder="What needs to be done?"i]
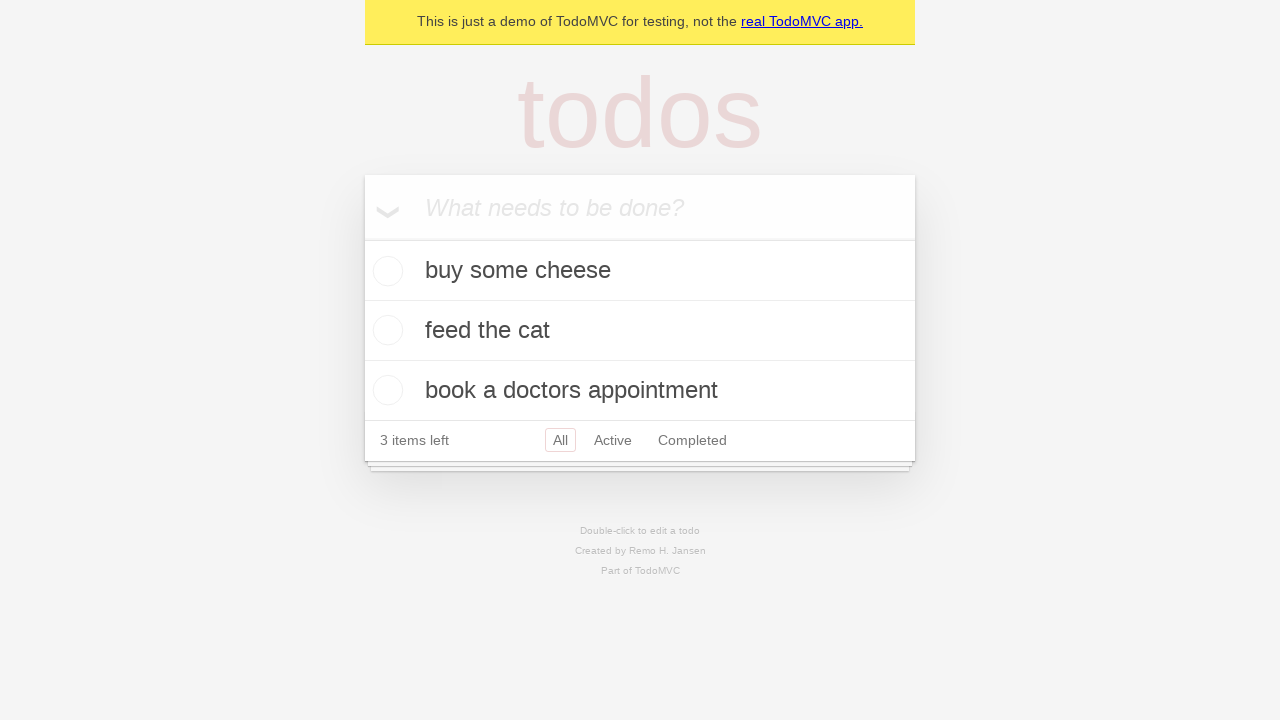

Checked the second todo item 'feed the cat' at (385, 330) on internal:testid=[data-testid="todo-item"s] >> nth=1 >> internal:role=checkbox
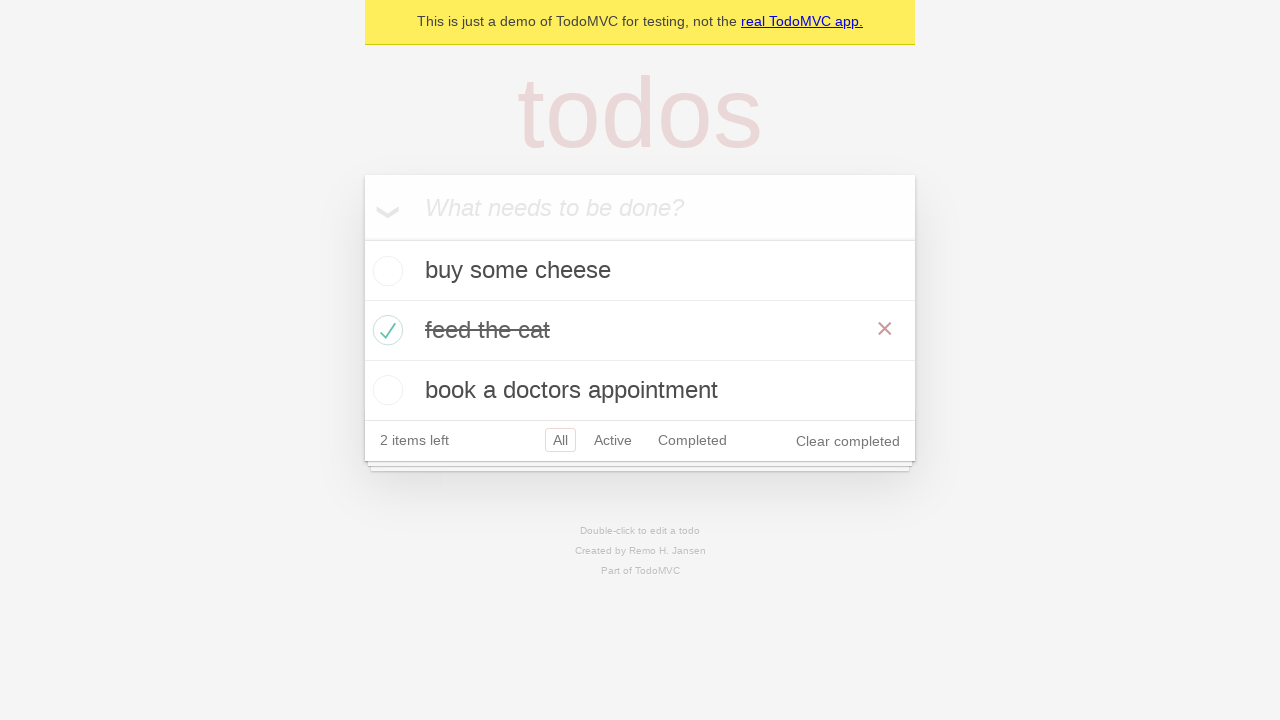

Clicked 'Completed' filter to display only completed items at (692, 440) on internal:role=link[name="Completed"i]
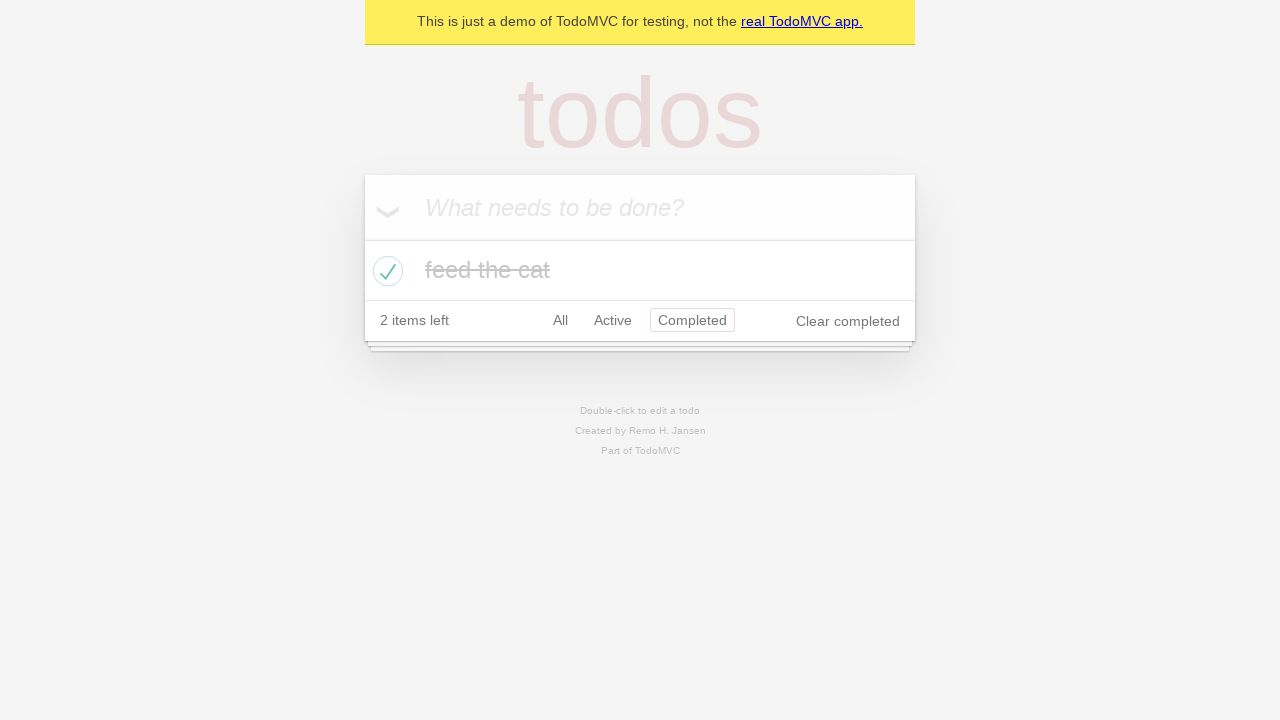

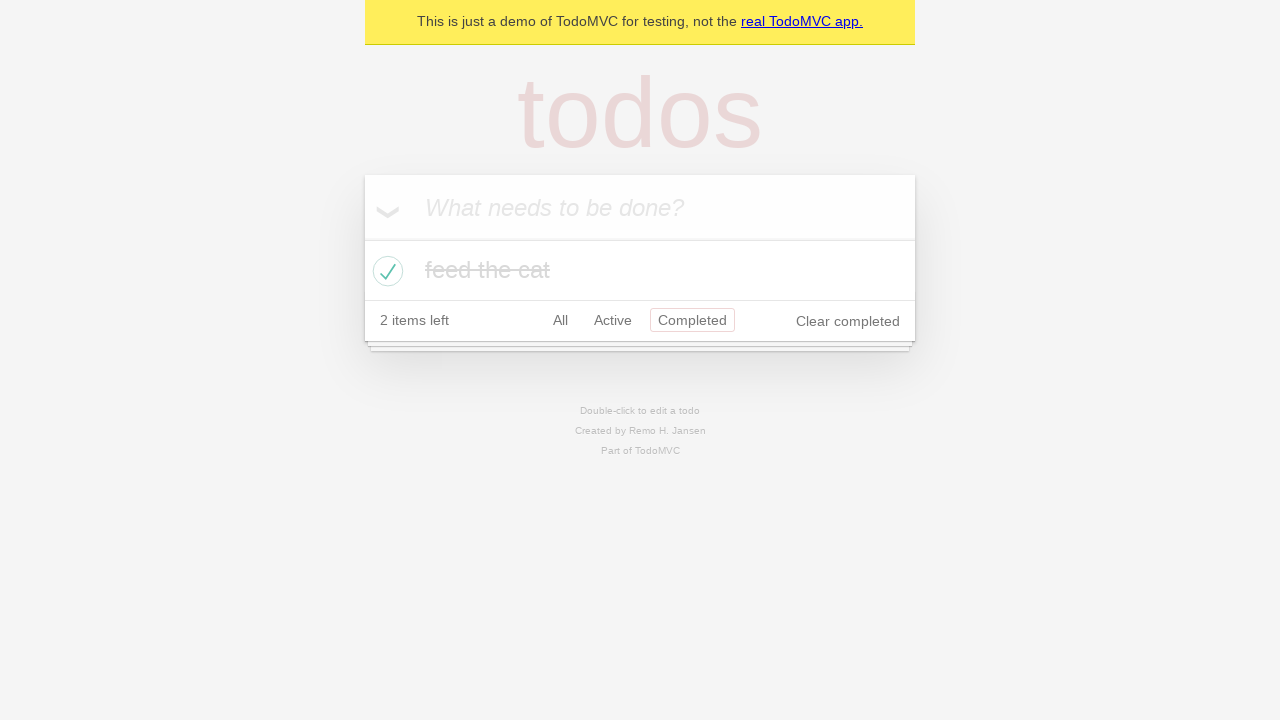